Tests JavaScript prompt alert by clicking the prompt button, entering text, and accepting the alert

Starting URL: http://the-internet.herokuapp.com/javascript_alerts

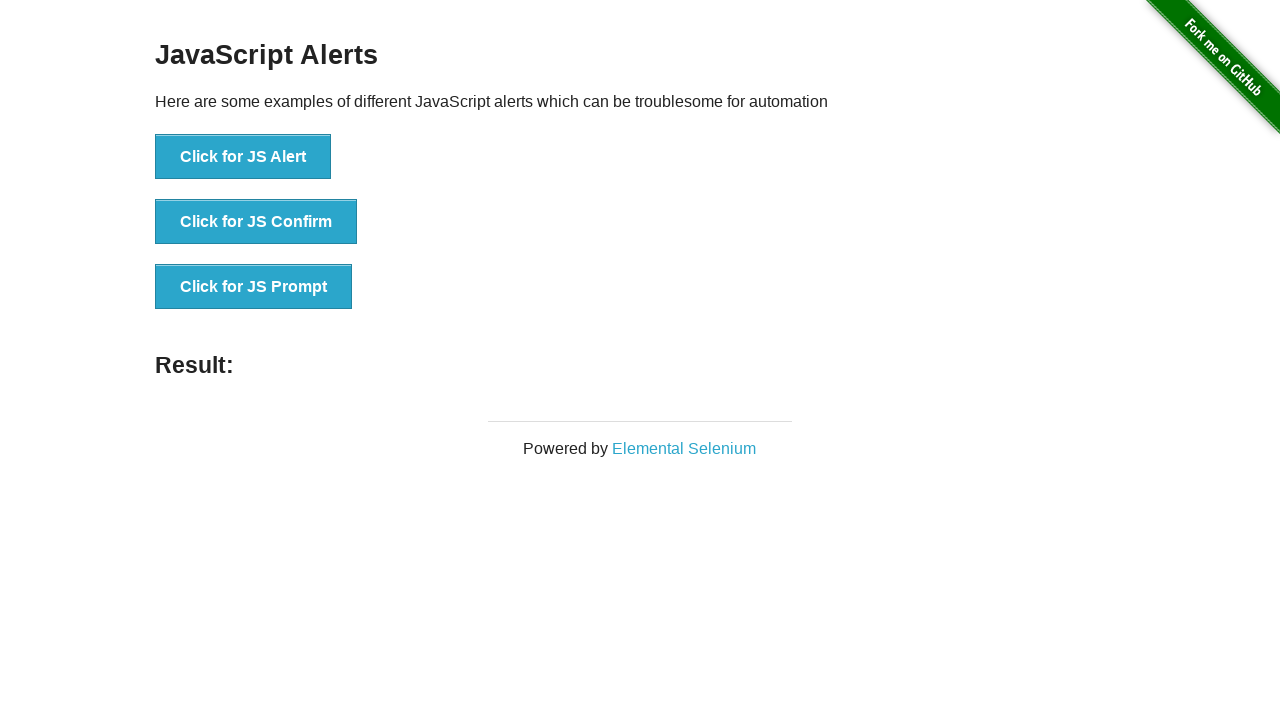

Clicked the JS Prompt button at (254, 287) on xpath=//*[@id="content"]/div/ul/li[3]/button
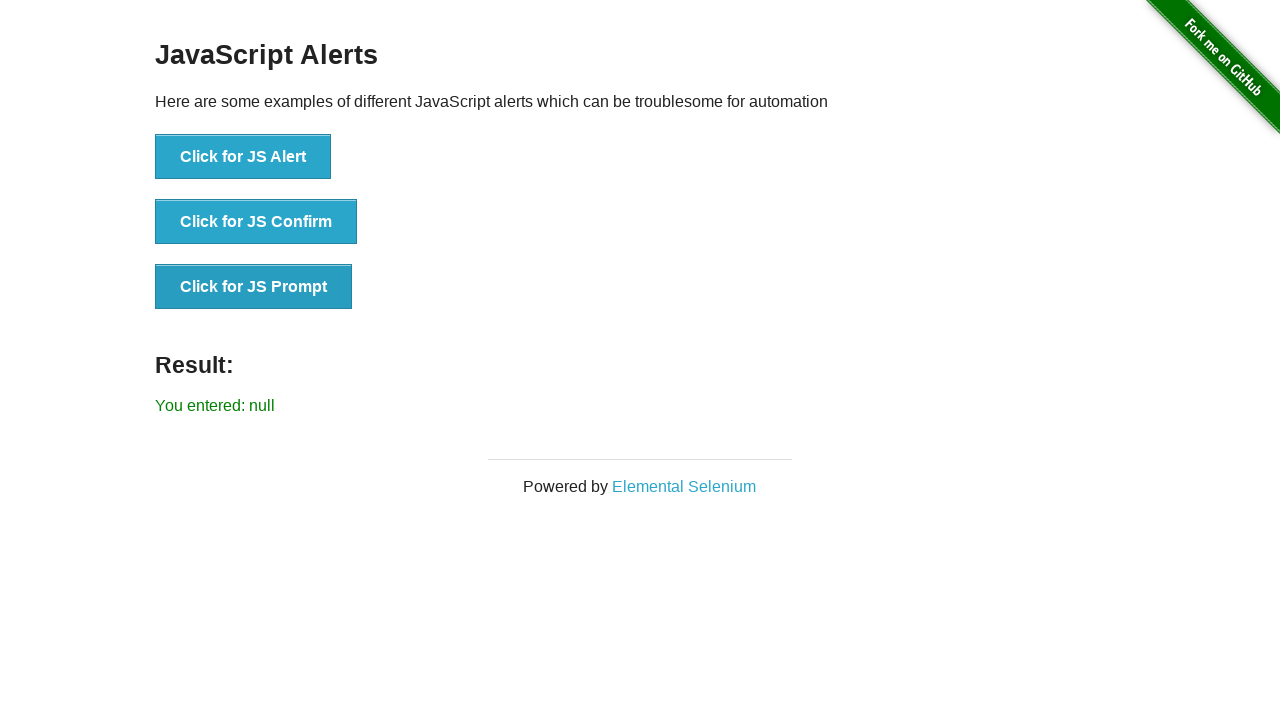

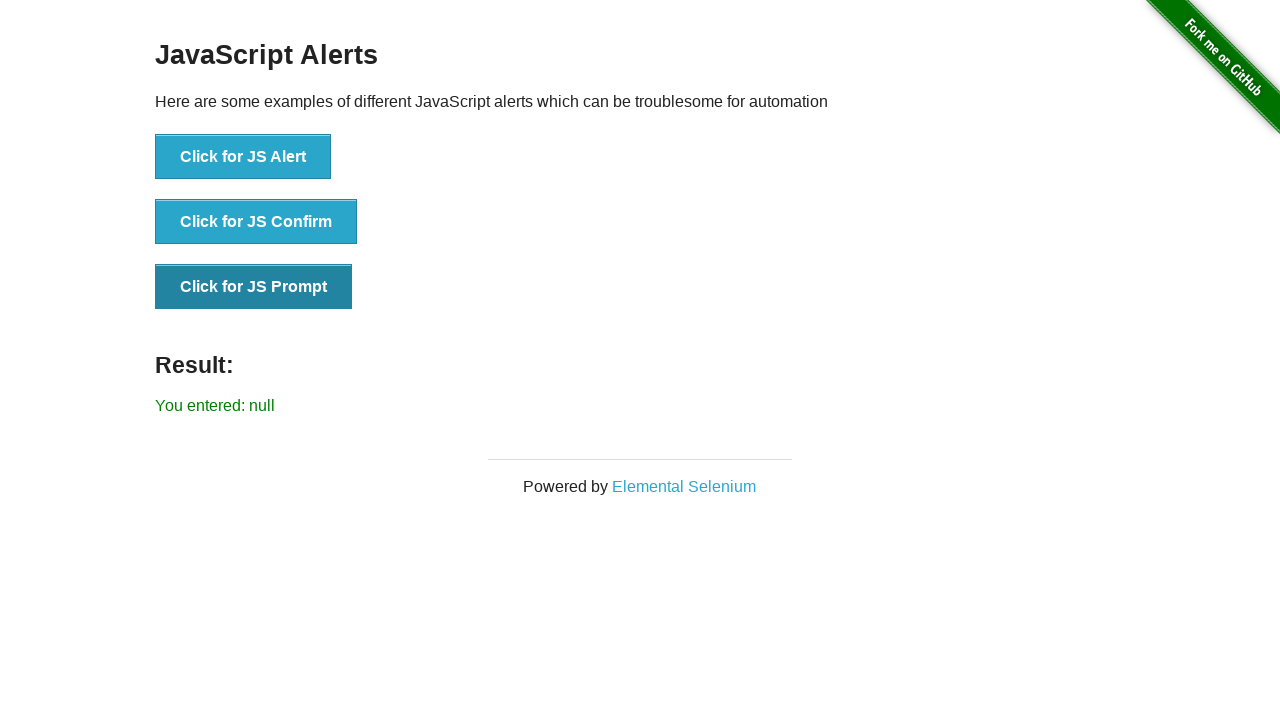